Tests navigation by clicking a link with mathematically calculated text, then fills out a multi-field form with name and country information and submits it.

Starting URL: http://suninjuly.github.io/find_link_text

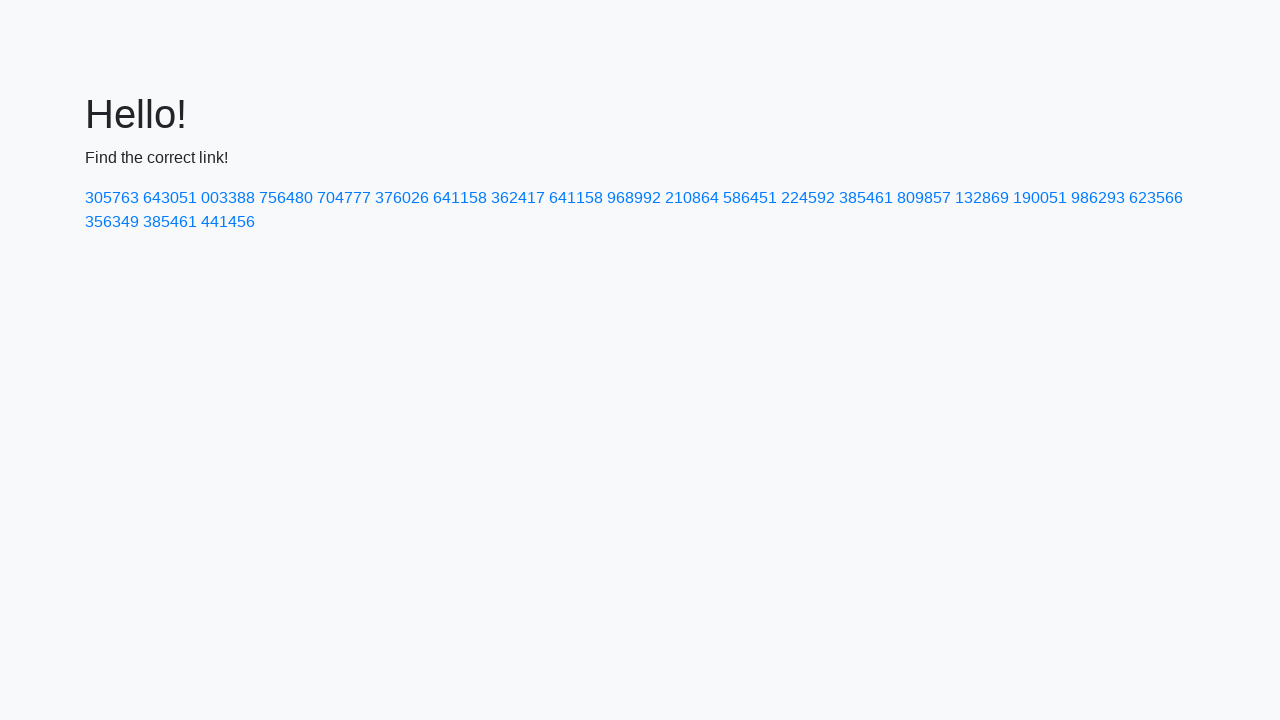

Clicked link with mathematically calculated text: 224592 at (808, 198) on text=224592
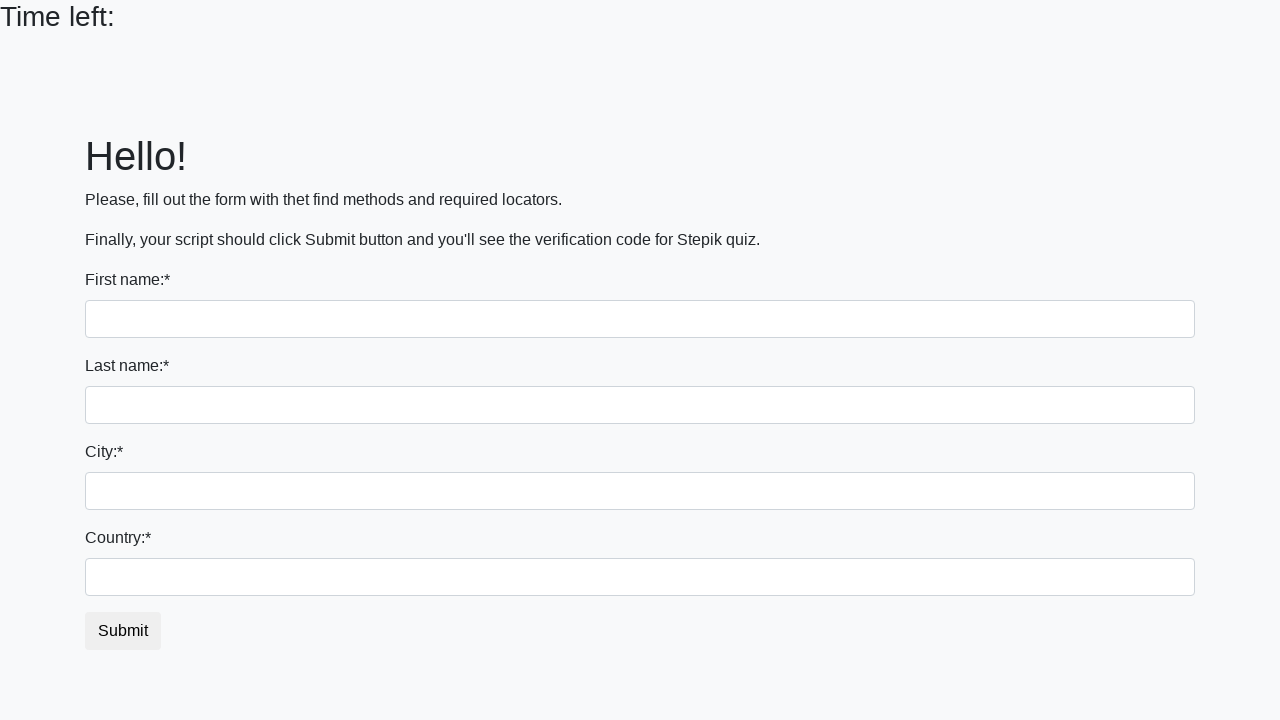

Filled first name field with 'Ivan' on input[name='first_name']
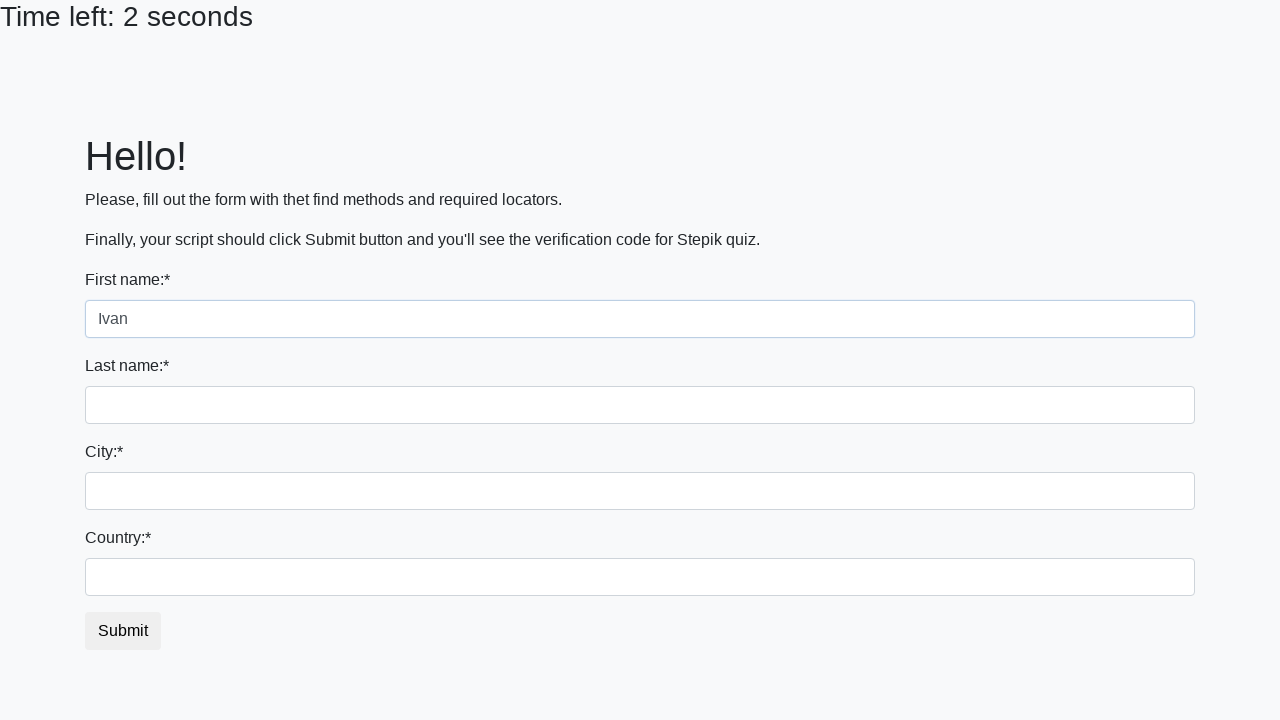

Filled last name field with 'Petrov' on input[name='last_name']
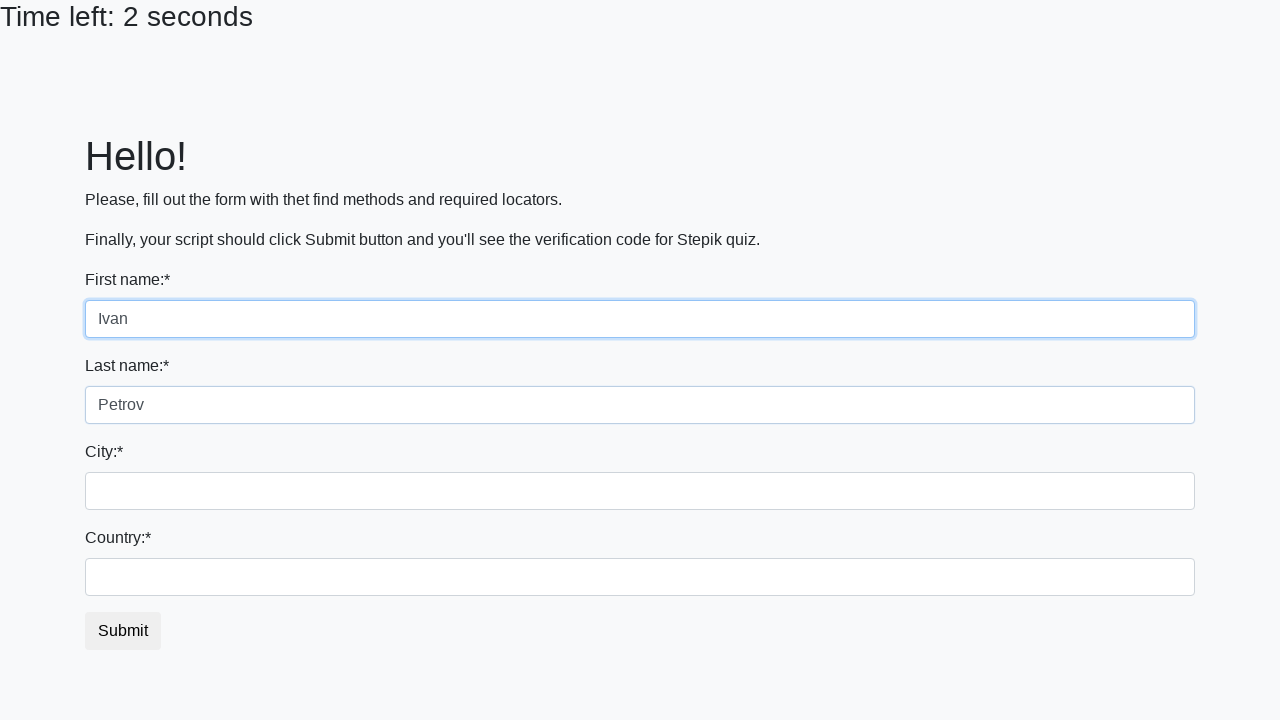

Filled firstname field with 'Smolensk' on input[name='firstname']
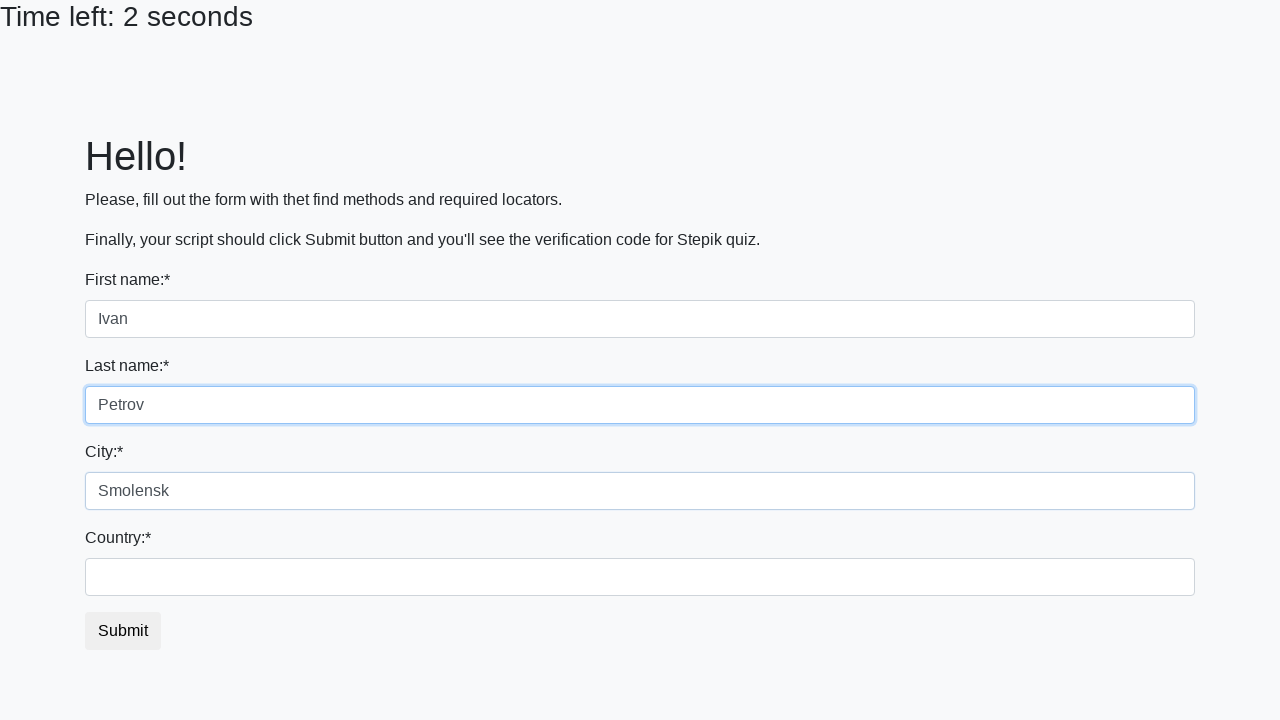

Filled country field with 'Russia' on #country
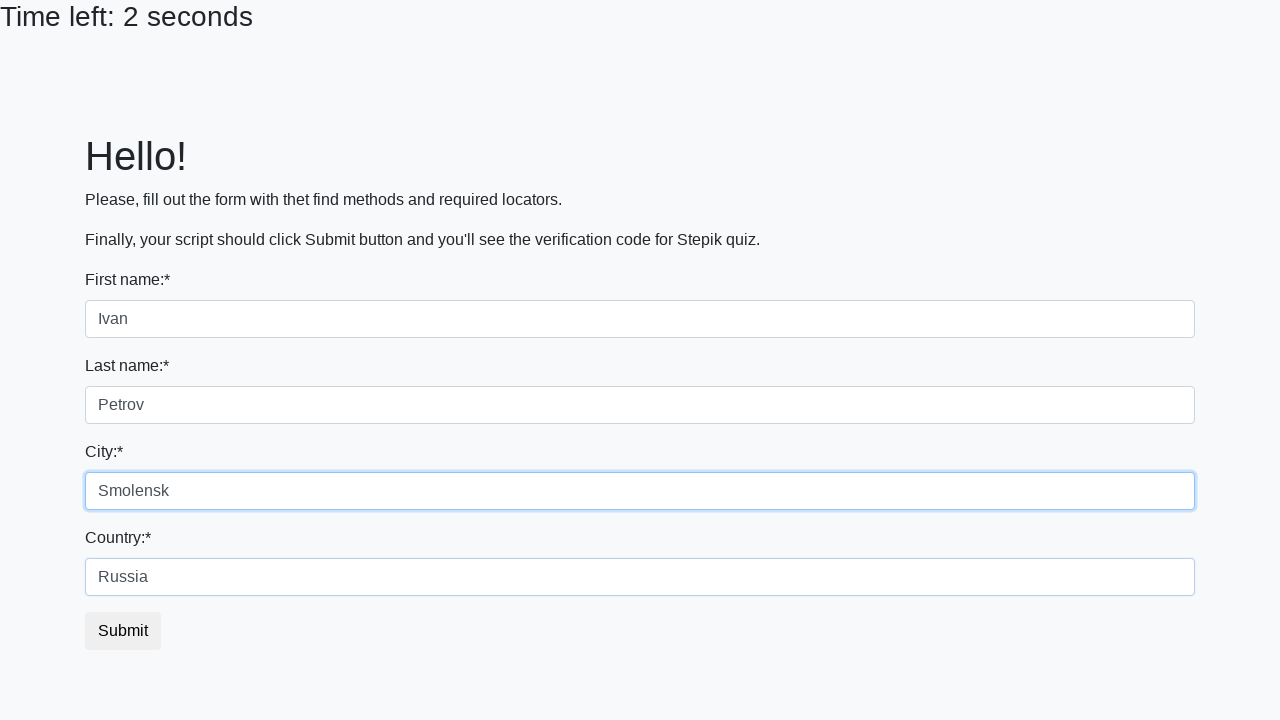

Clicked submit button to submit the form at (123, 631) on button.btn
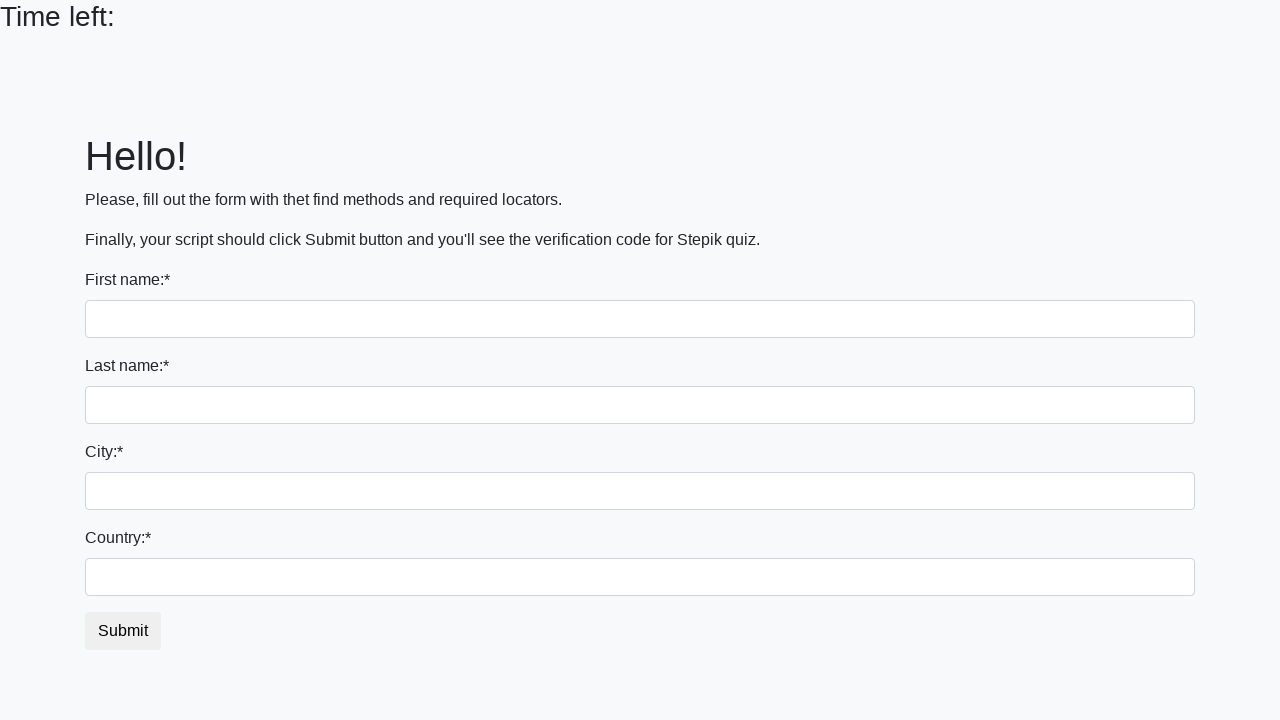

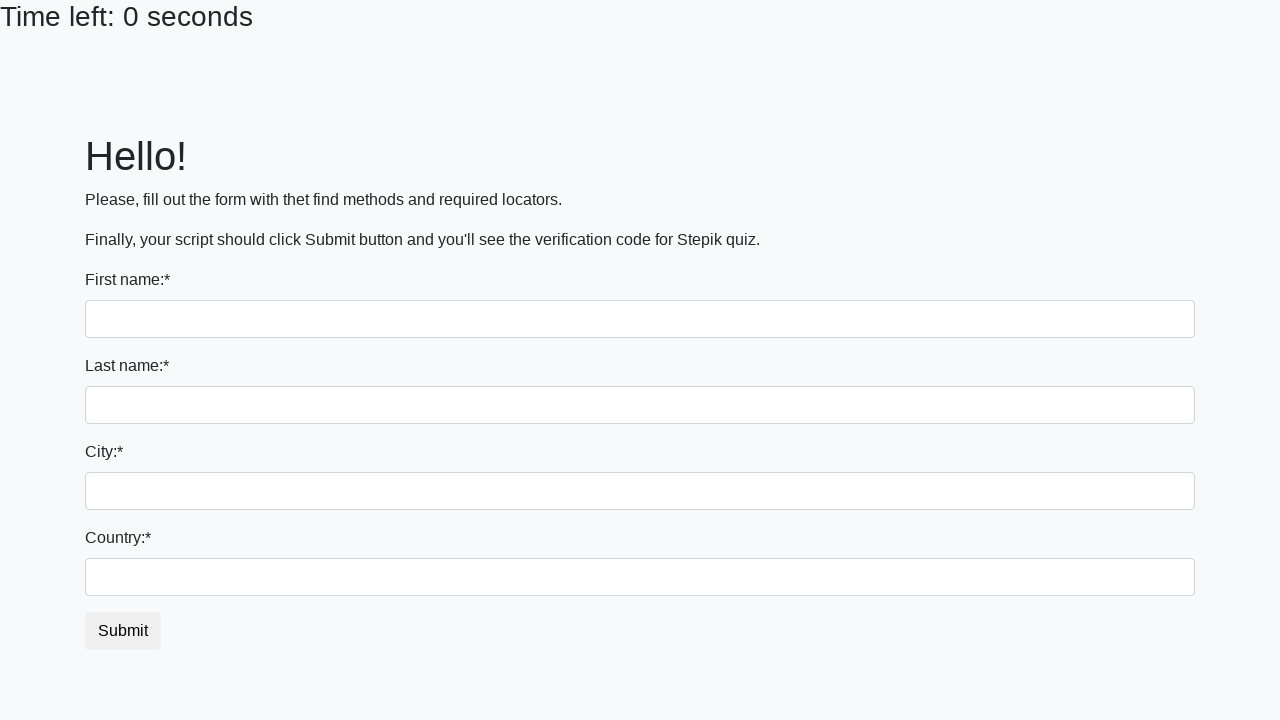